Selects the male gender radio button on the registration form and verifies it is selected.

Starting URL: http://demo.automationtesting.in/Register.html

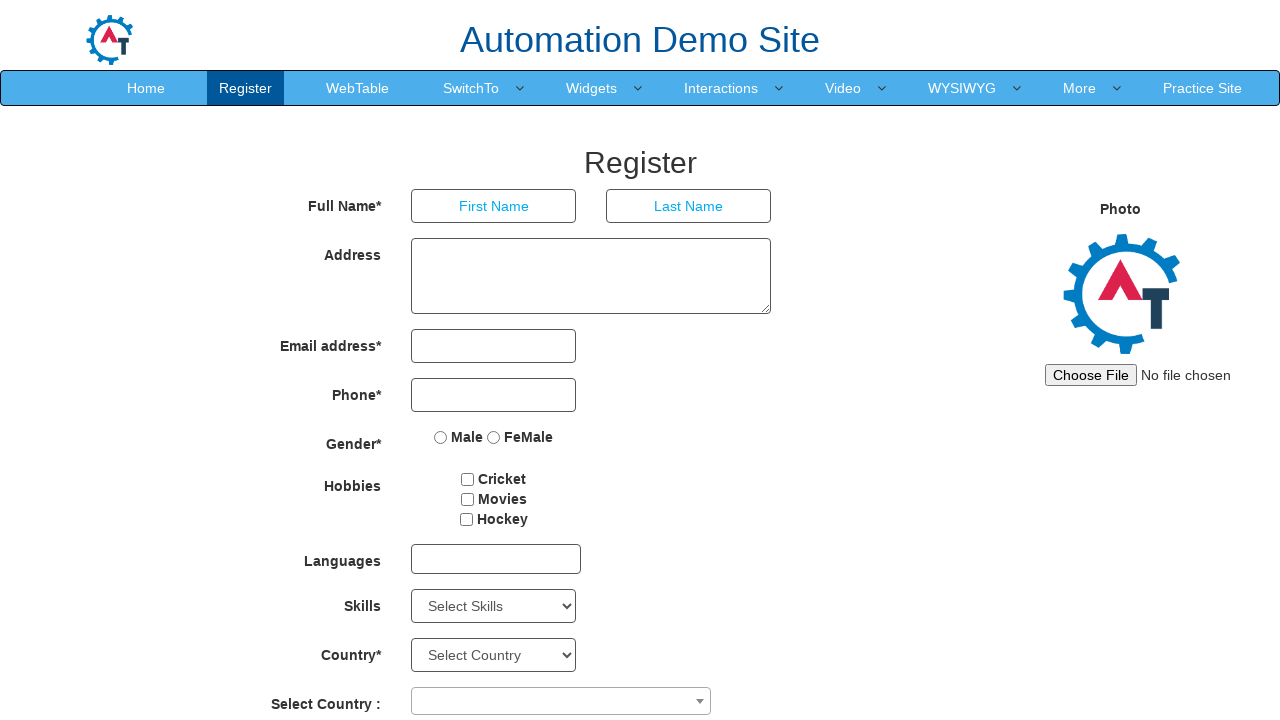

Navigated to registration form at http://demo.automationtesting.in/Register.html
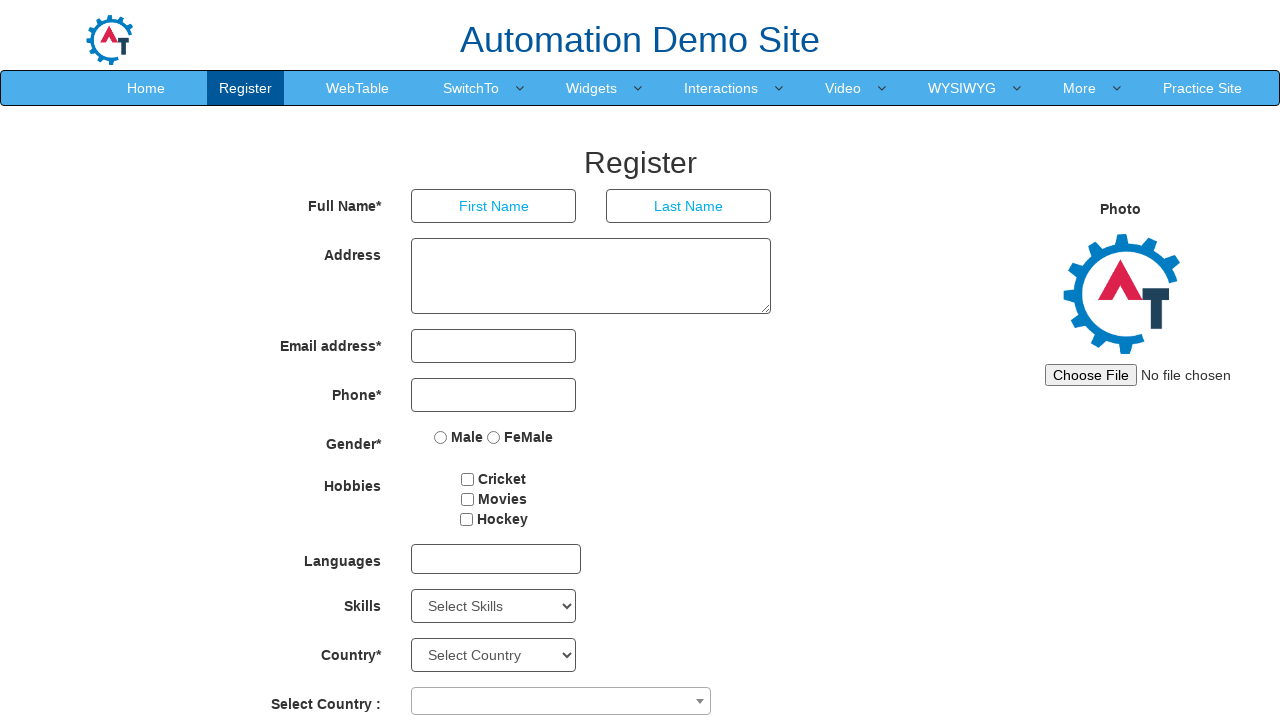

Clicked on male gender radio button at (441, 437) on input[value='Male']
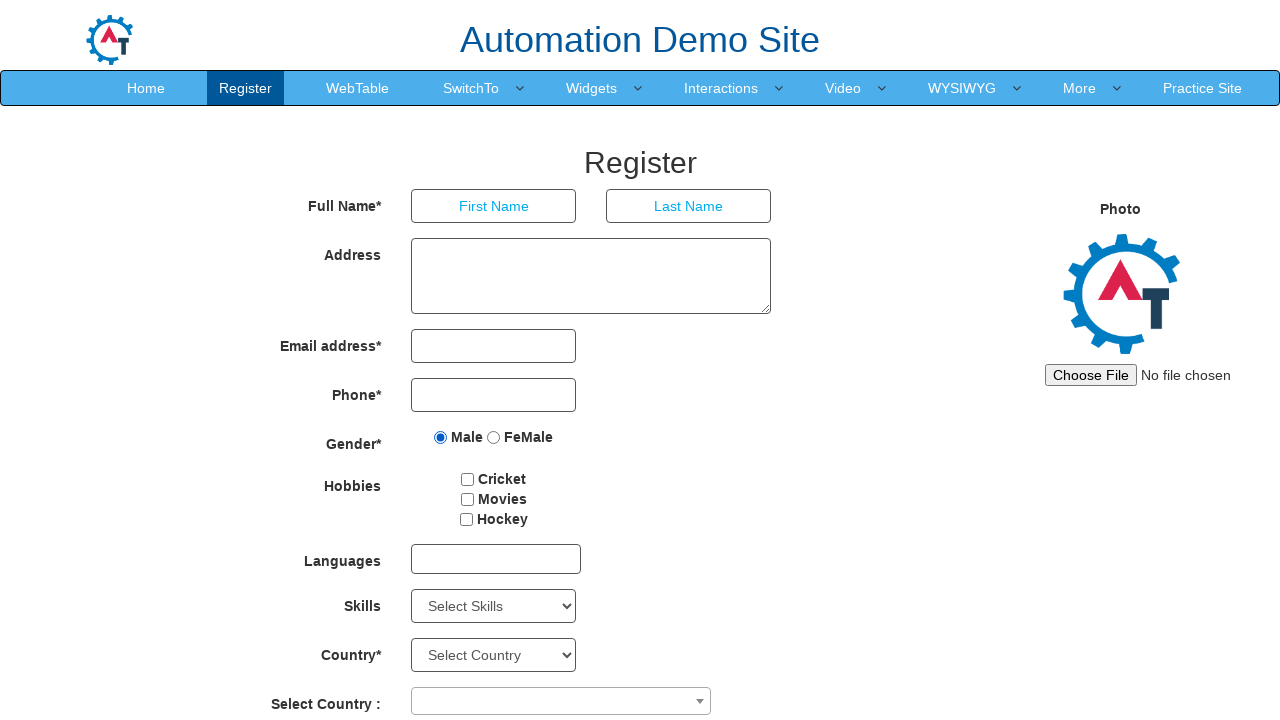

Verified that male gender radio button is selected
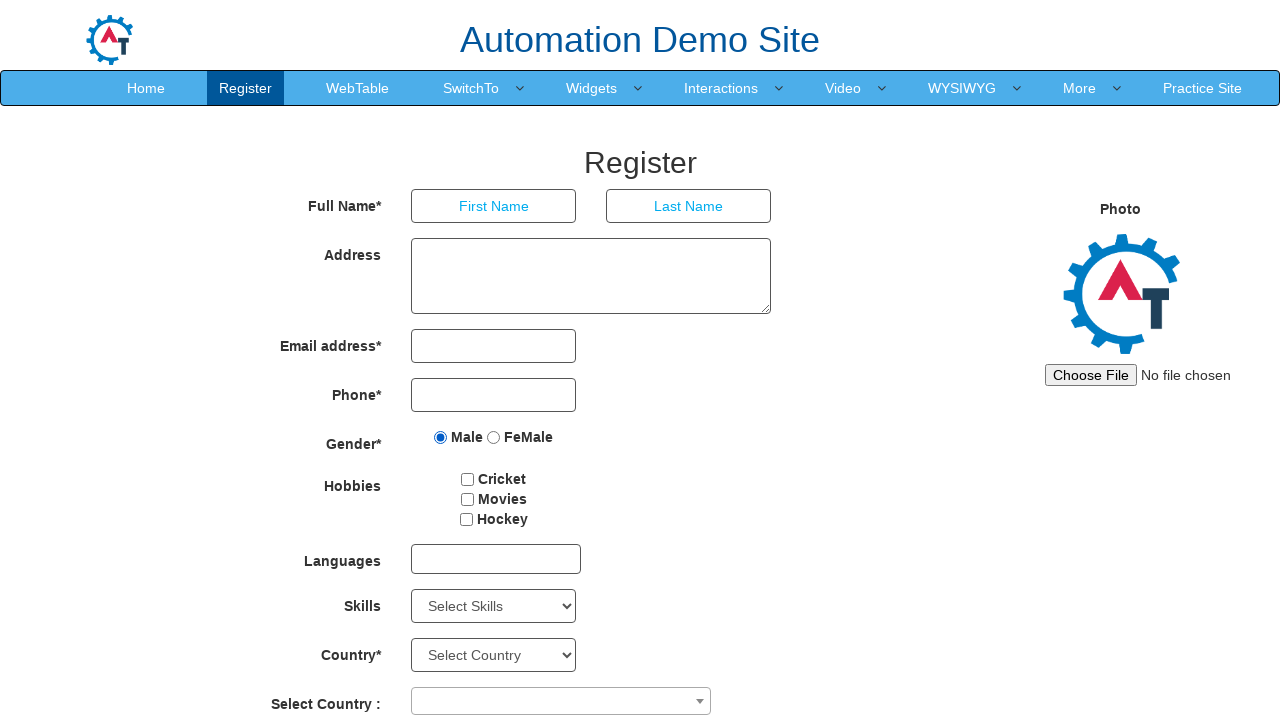

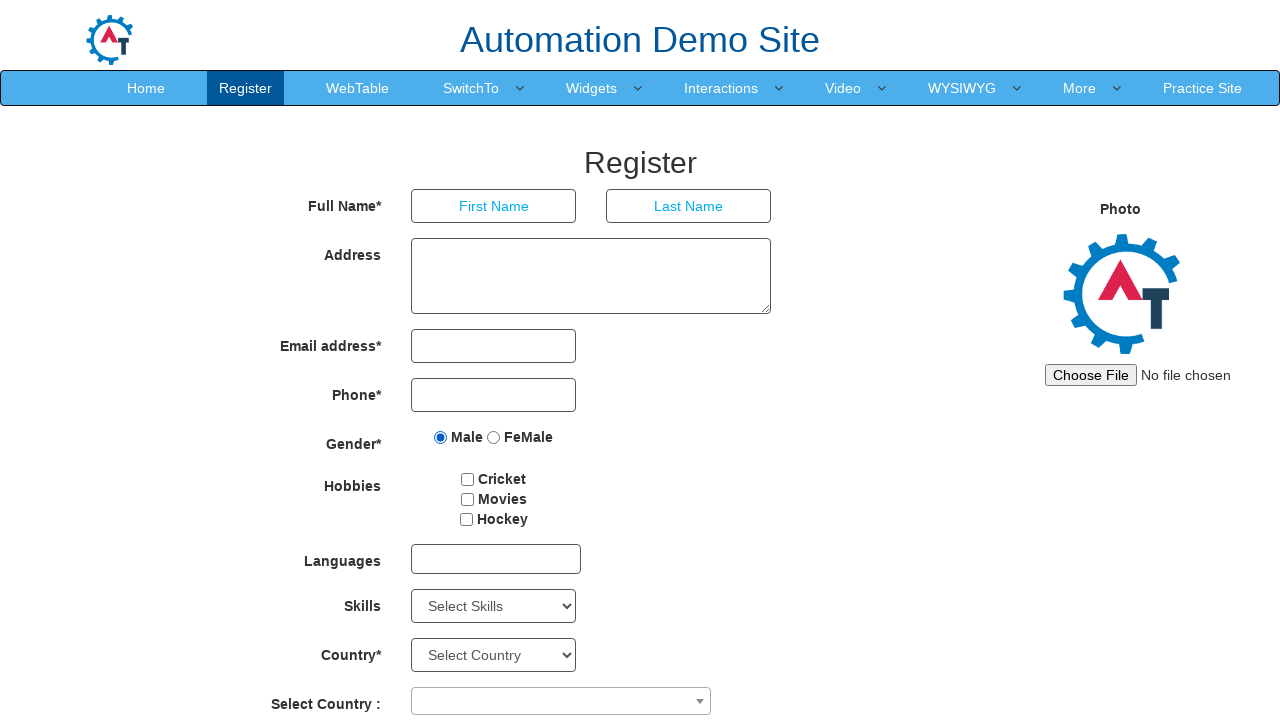